Navigates to Guru99 Selenium tutorial page and verifies the page title does not contain "Hi There!"

Starting URL: http://www.guru99.com/selenium-tutorial.html

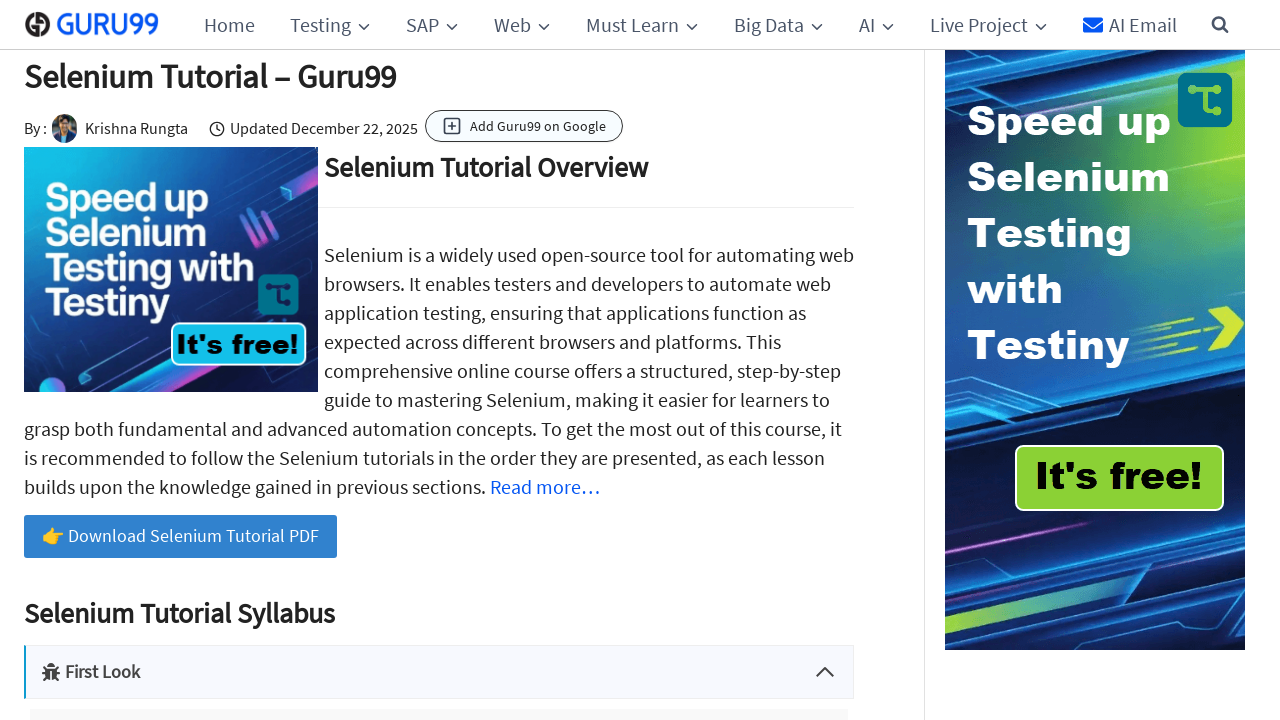

Navigated to Guru99 Selenium tutorial page
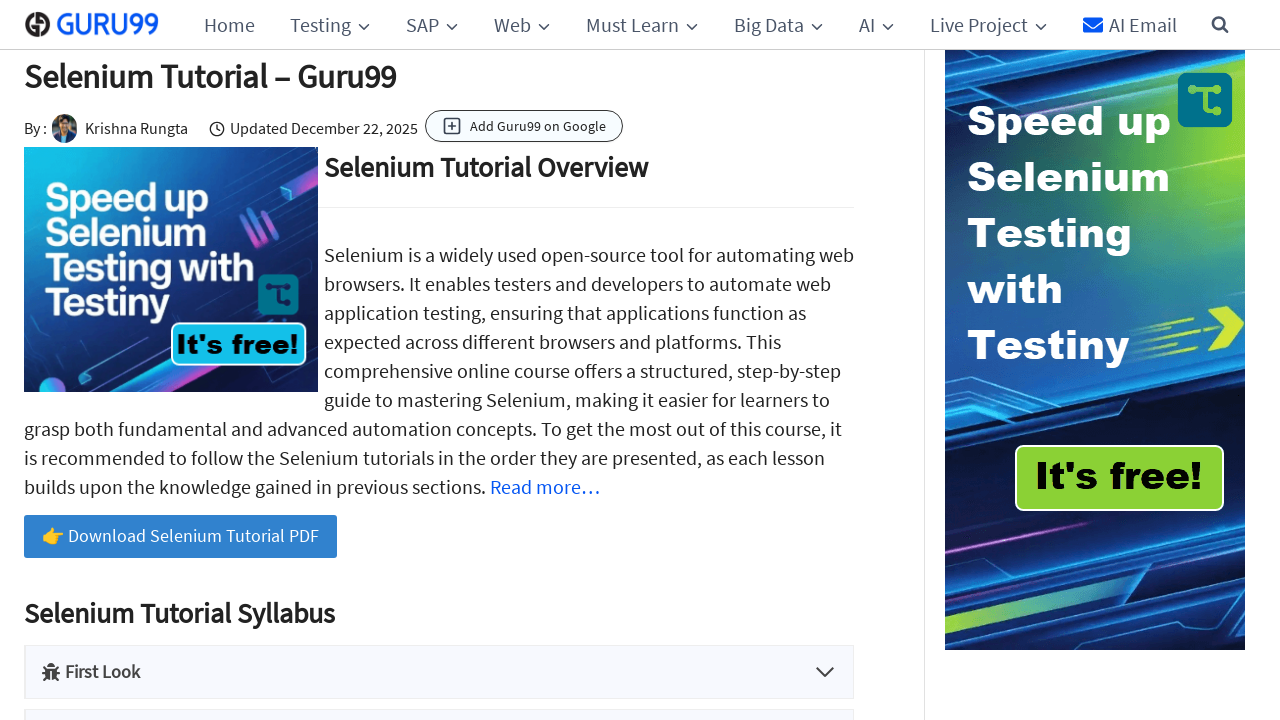

Page loaded completely (domcontentloaded state)
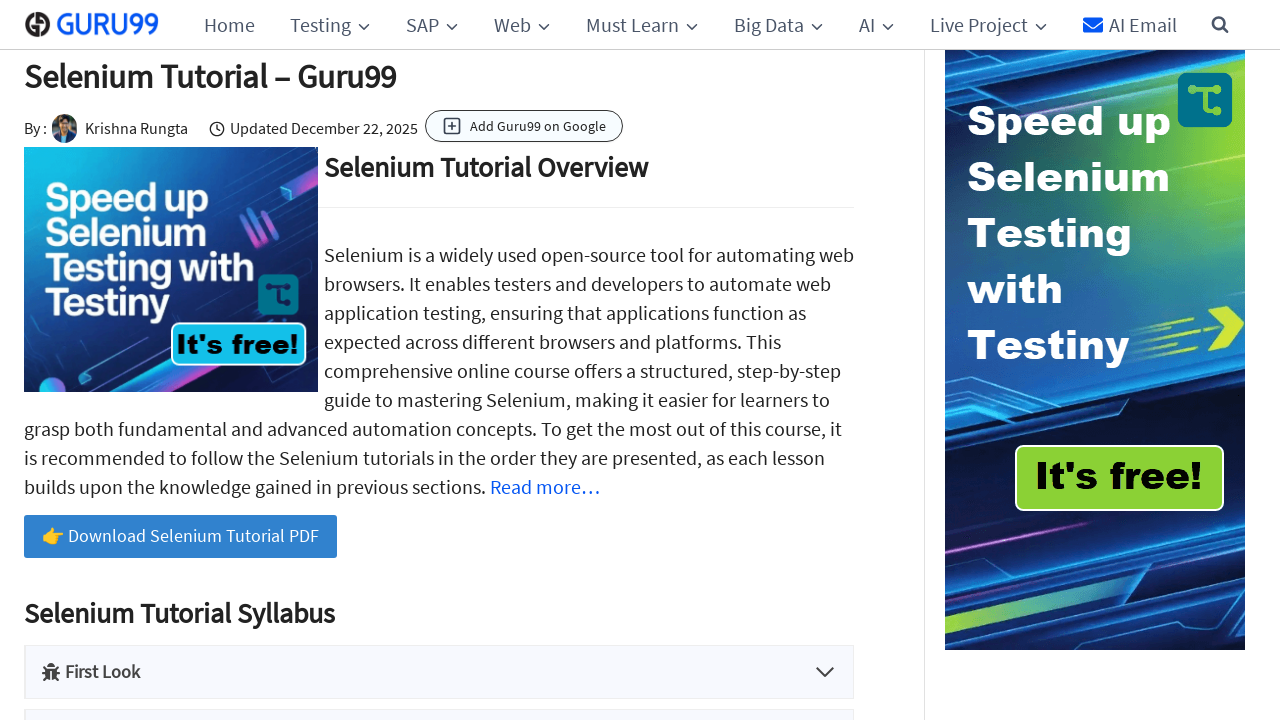

Retrieved page title: 'Selenium Tutorial – Guru99'
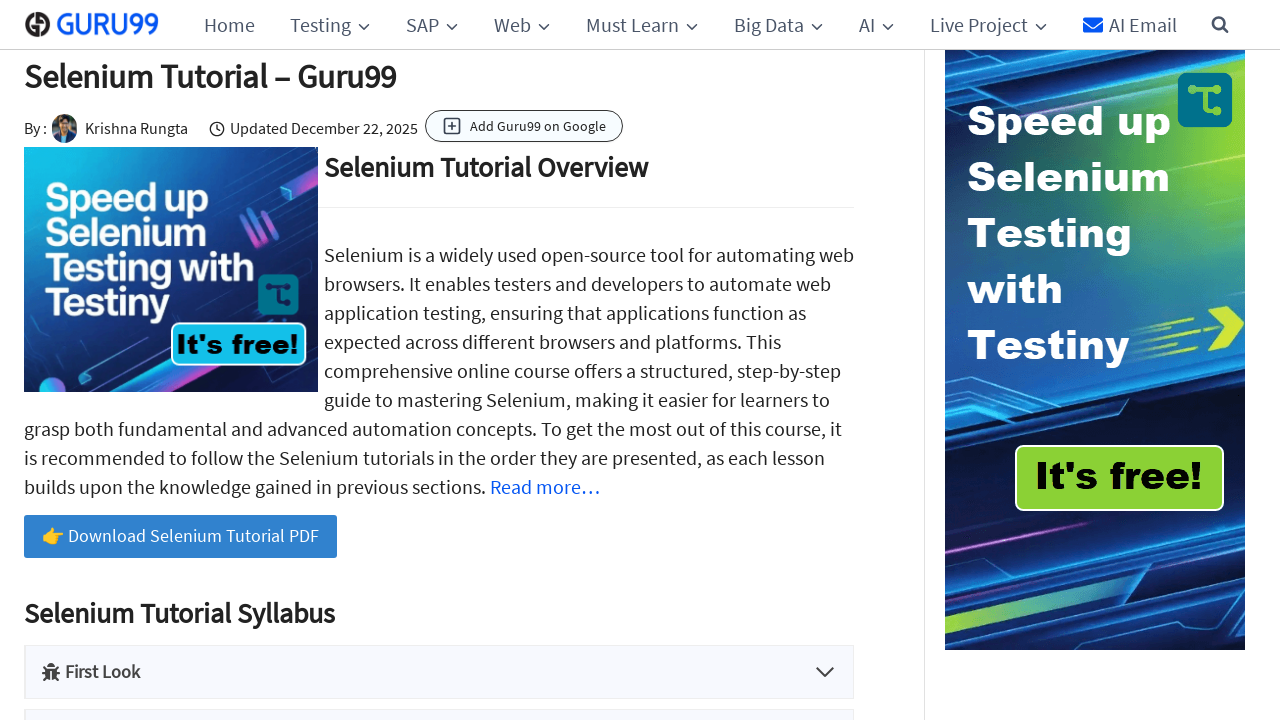

Verified page title does not contain 'Hi There!'
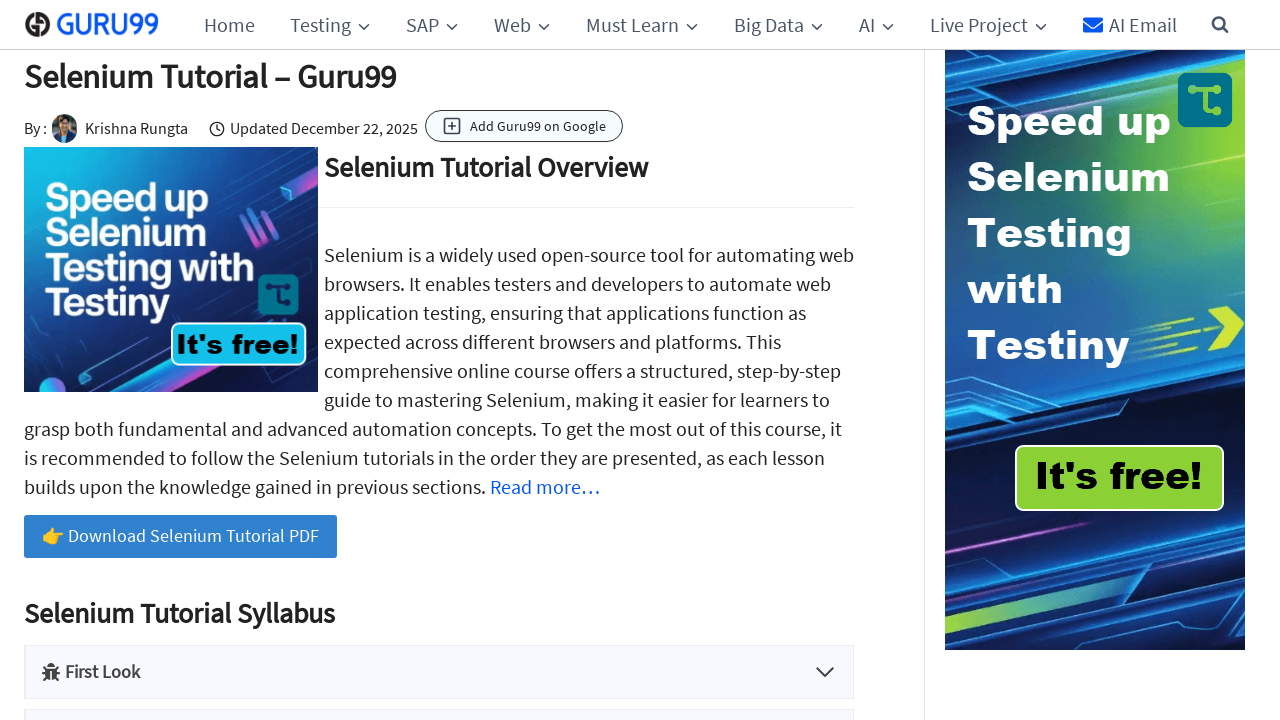

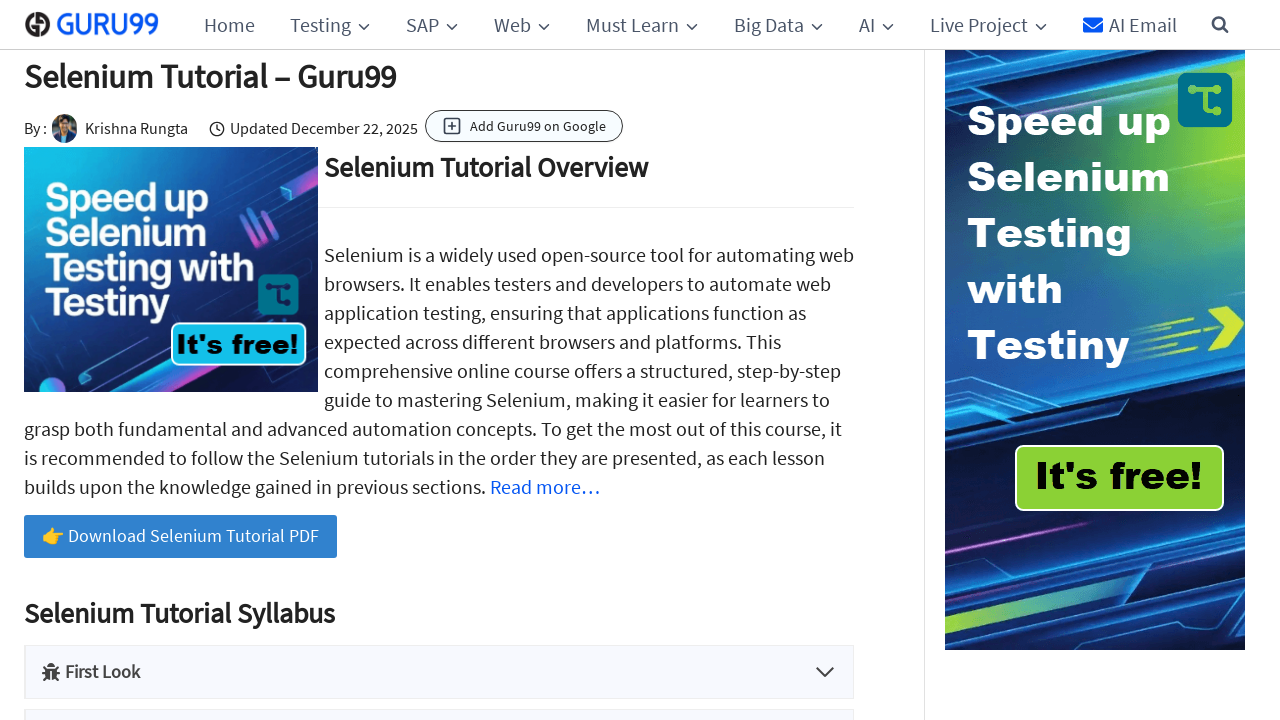